Tests XPath locators by clicking on an alert button using both absolute and relative XPath

Starting URL: http://omayo.blogspot.com

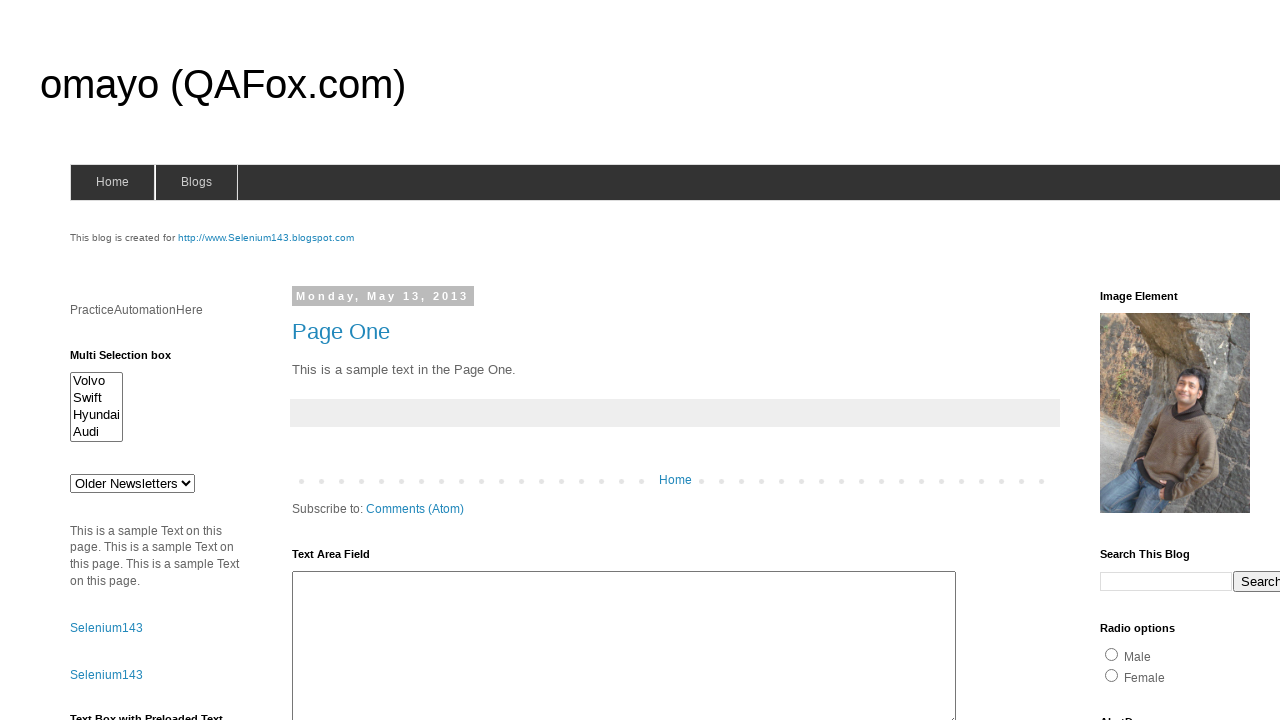

Clicked on ClickToGetAlert button using absolute XPath locator at (1154, 361) on xpath=/html/body/div[4]/div[2]/div[2]/div[2]/div[2]/div[2]/div[2]/div/div[4]/div
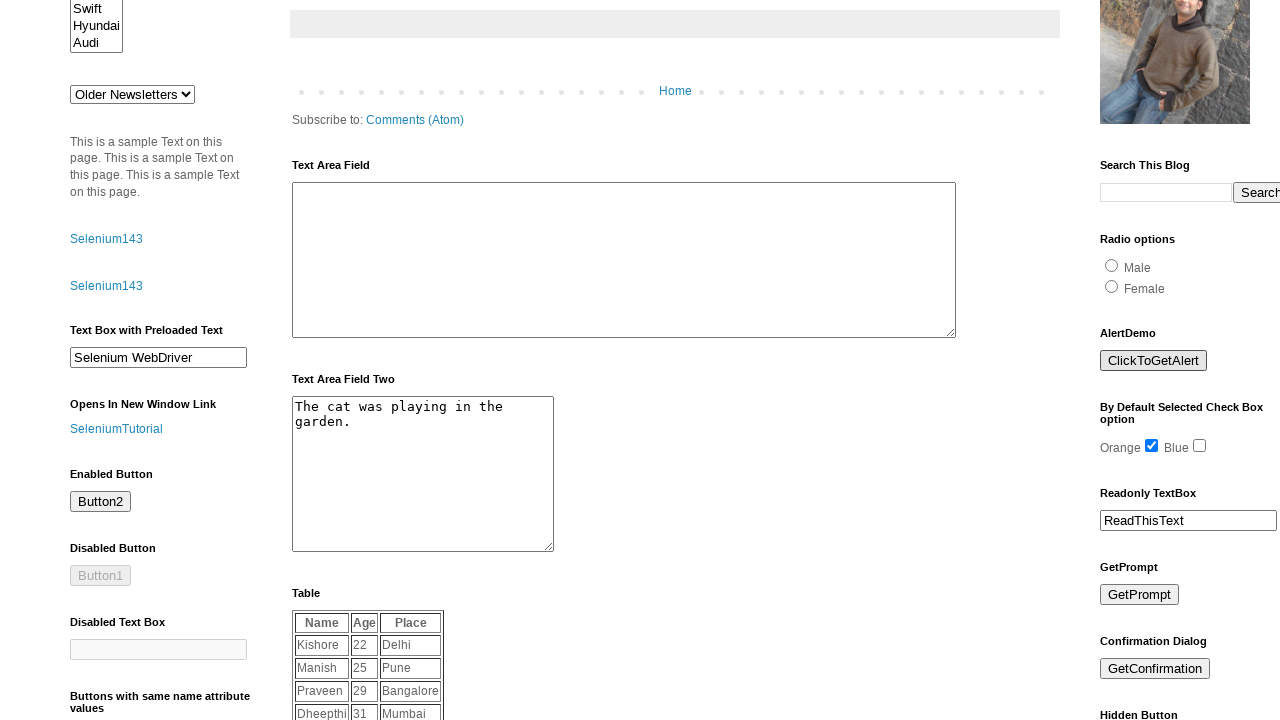

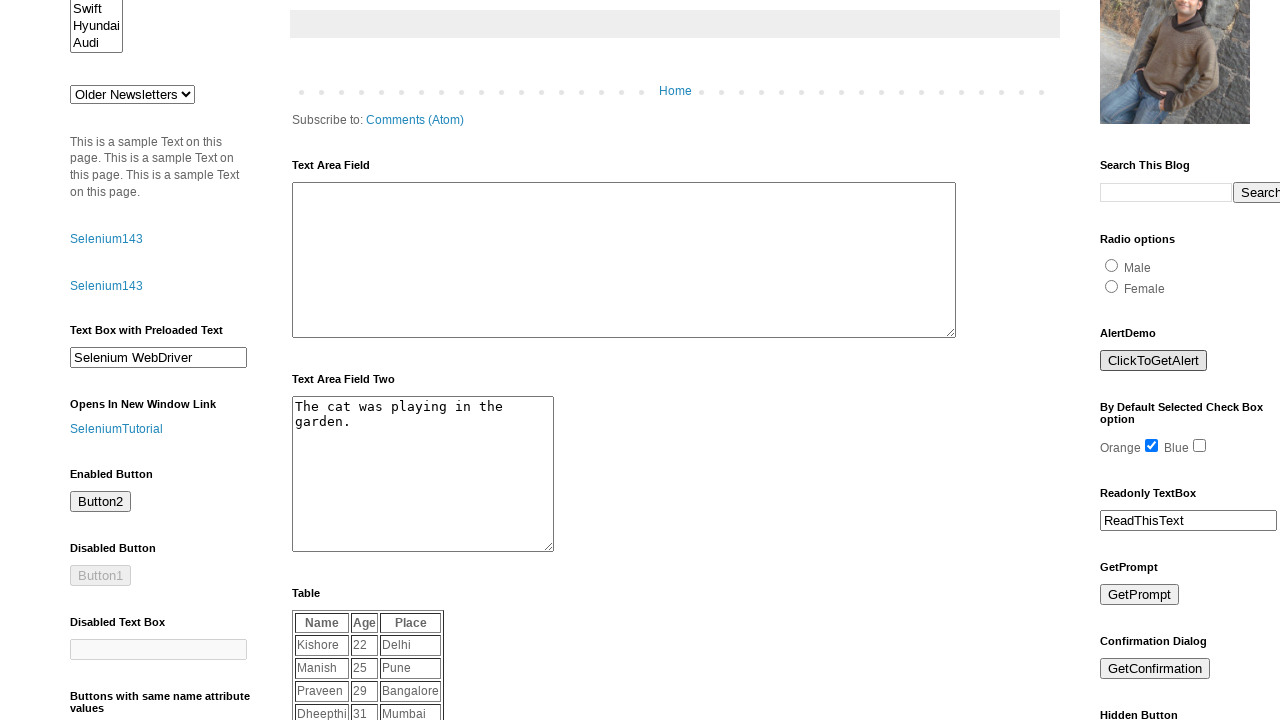